Waits for price to reach $100, clicks book button, solves a math problem and submits the answer

Starting URL: http://suninjuly.github.io/explicit_wait2.html

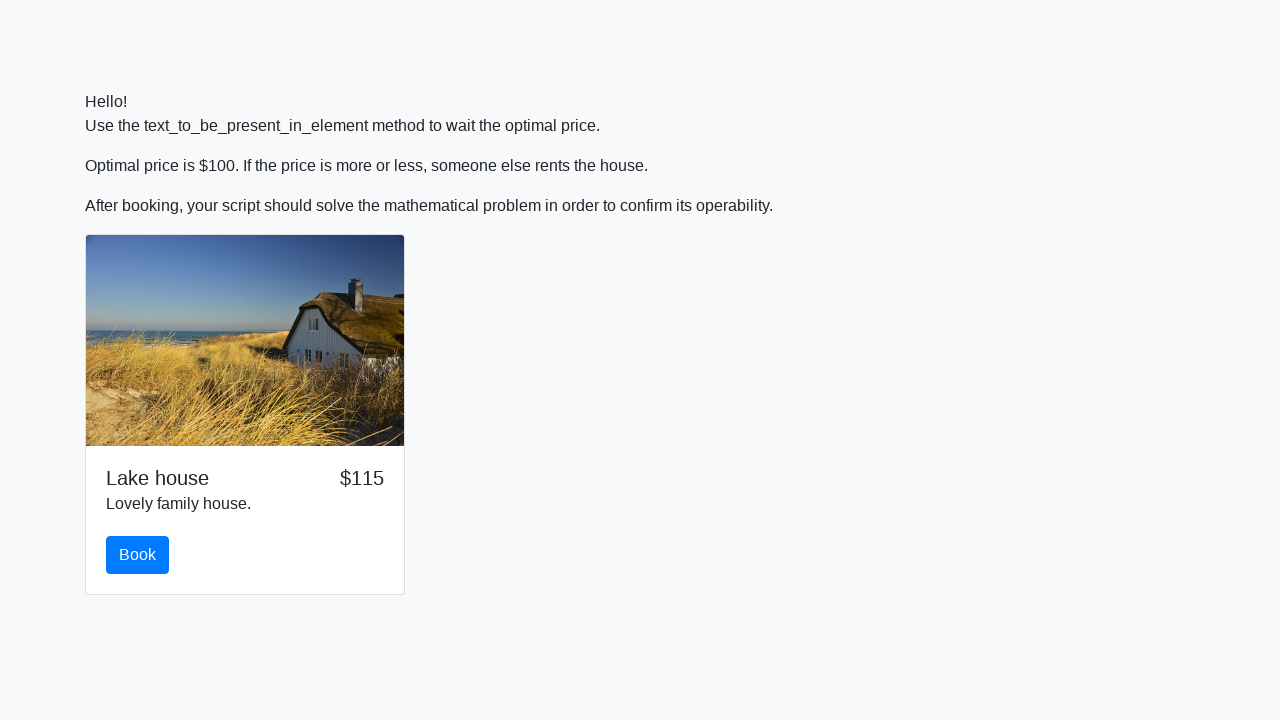

Waited for price to reach $100
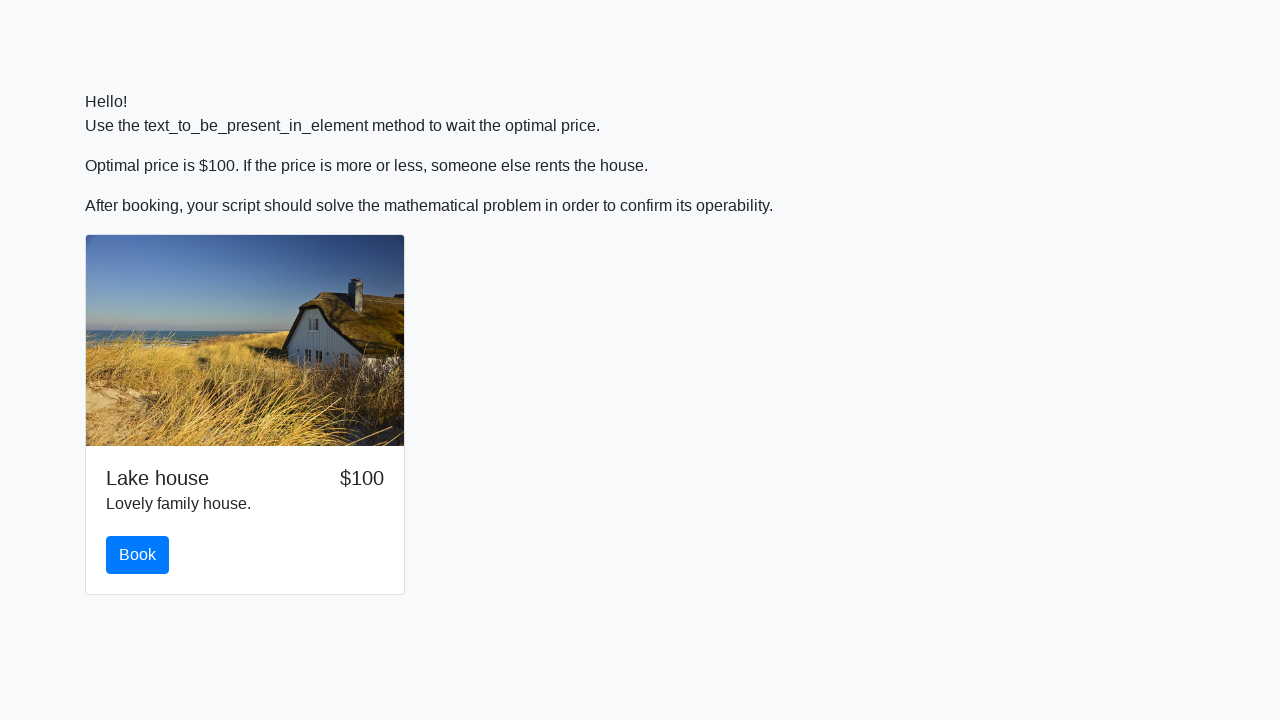

Clicked book button at (138, 555) on #book
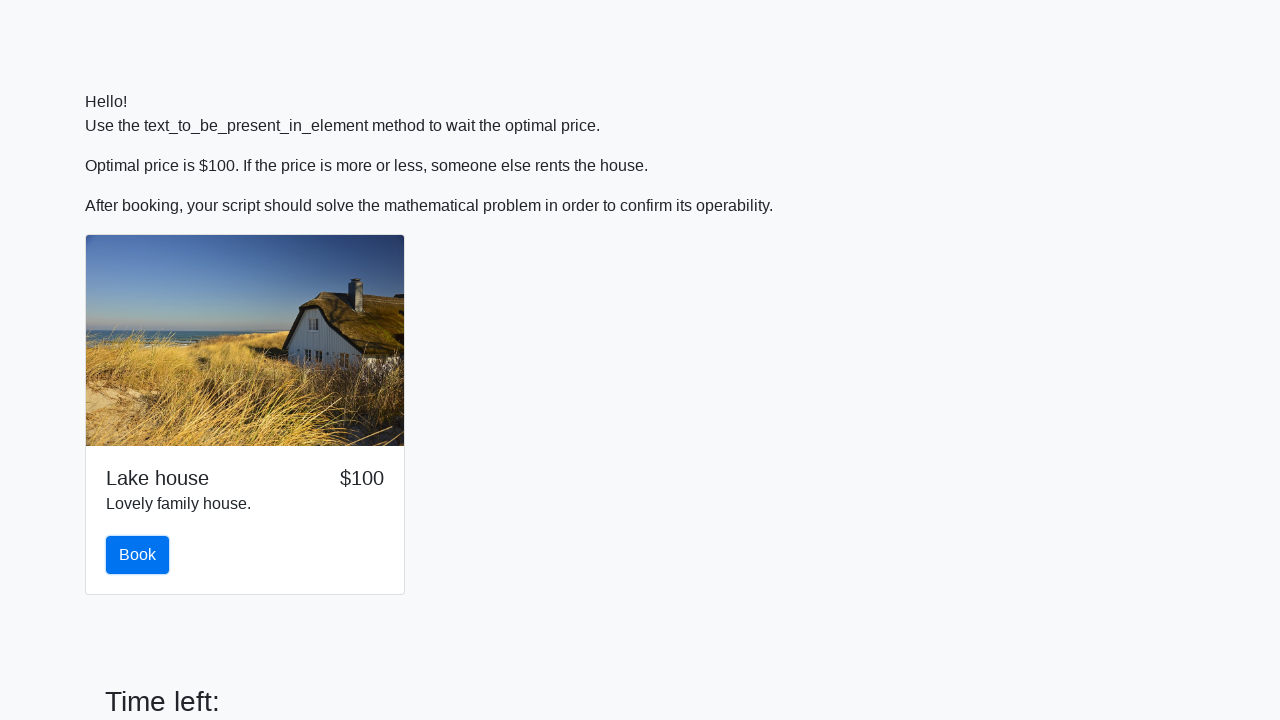

Retrieved input value: 357
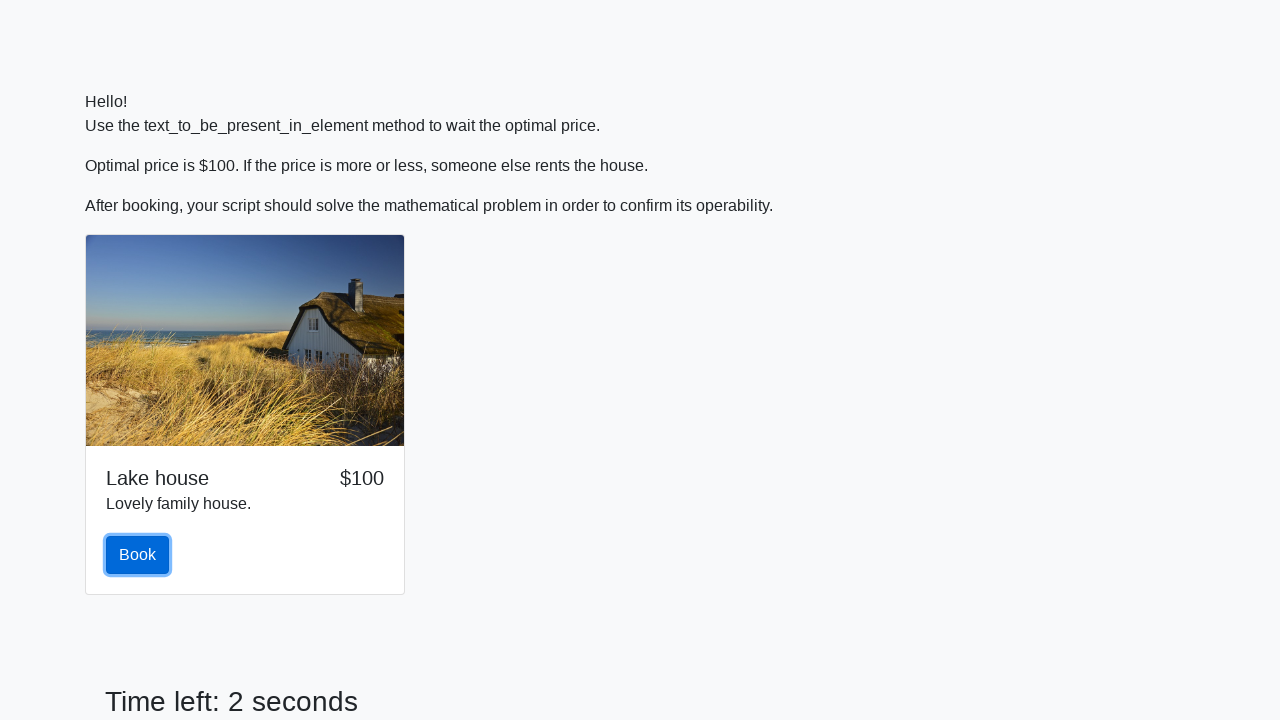

Calculated math formula result: 2.3898098173522935
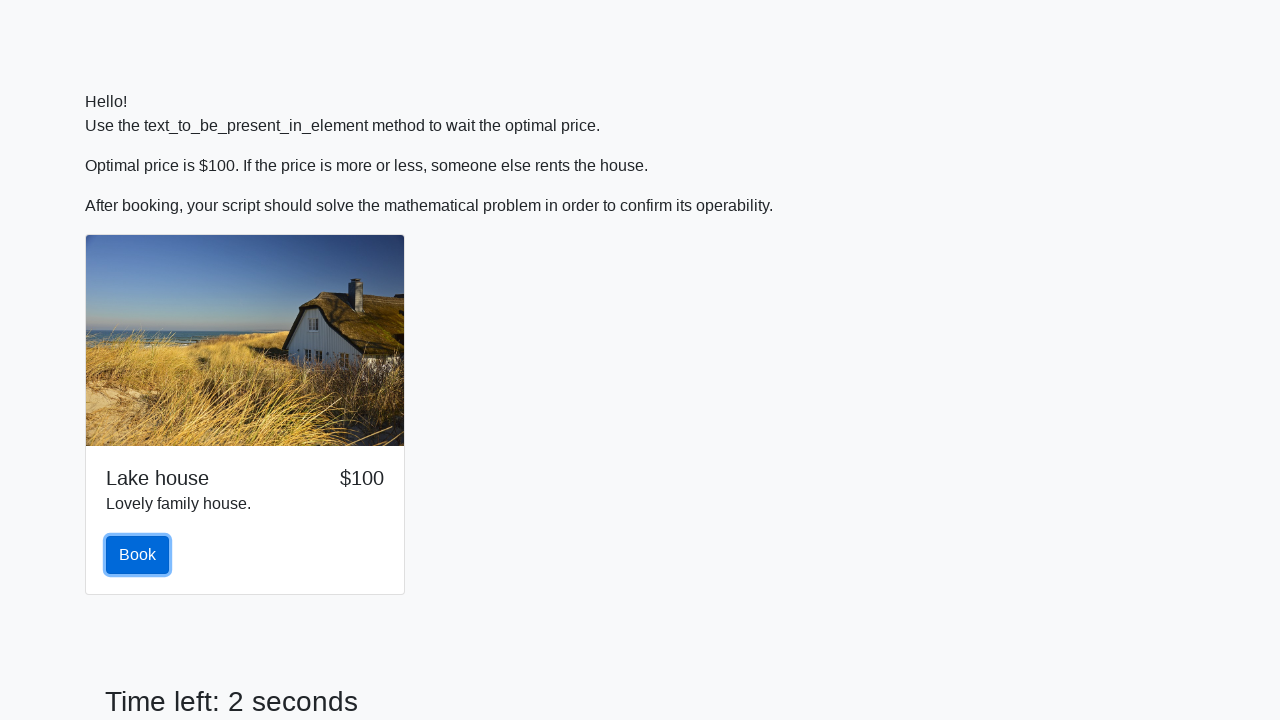

Filled answer field with calculated value on #answer
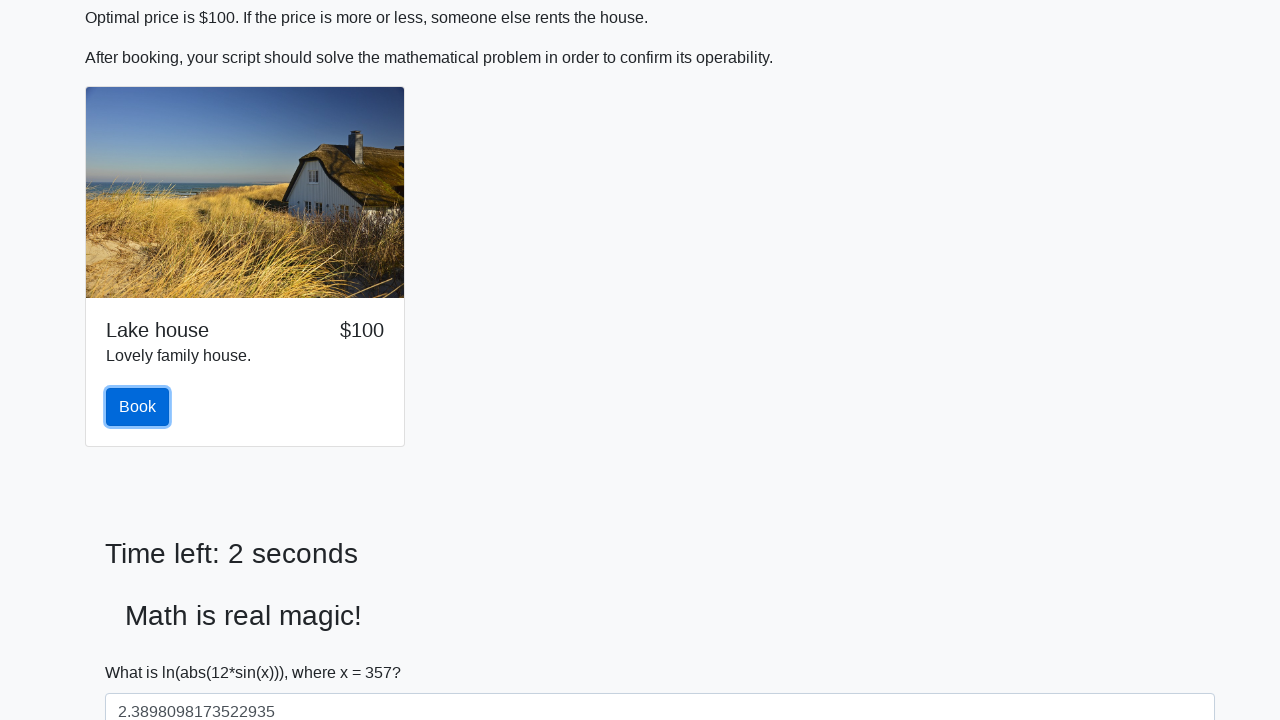

Clicked solve button to submit answer at (143, 651) on #solve
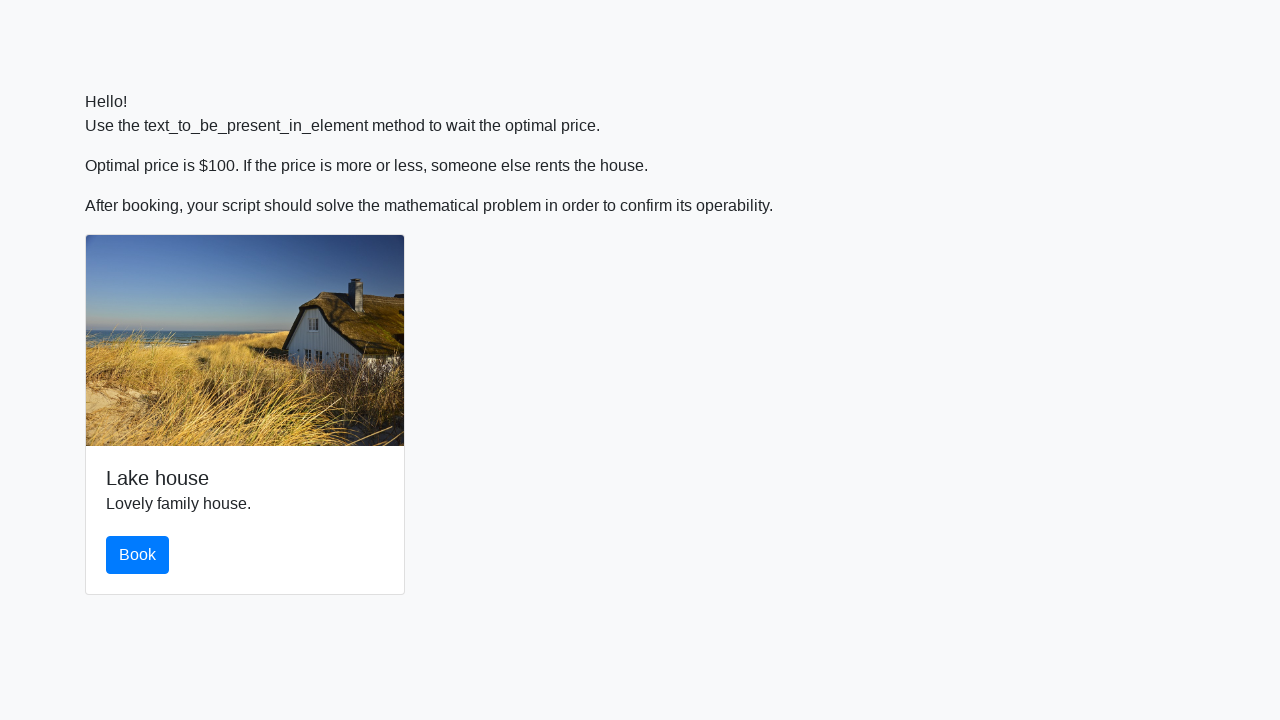

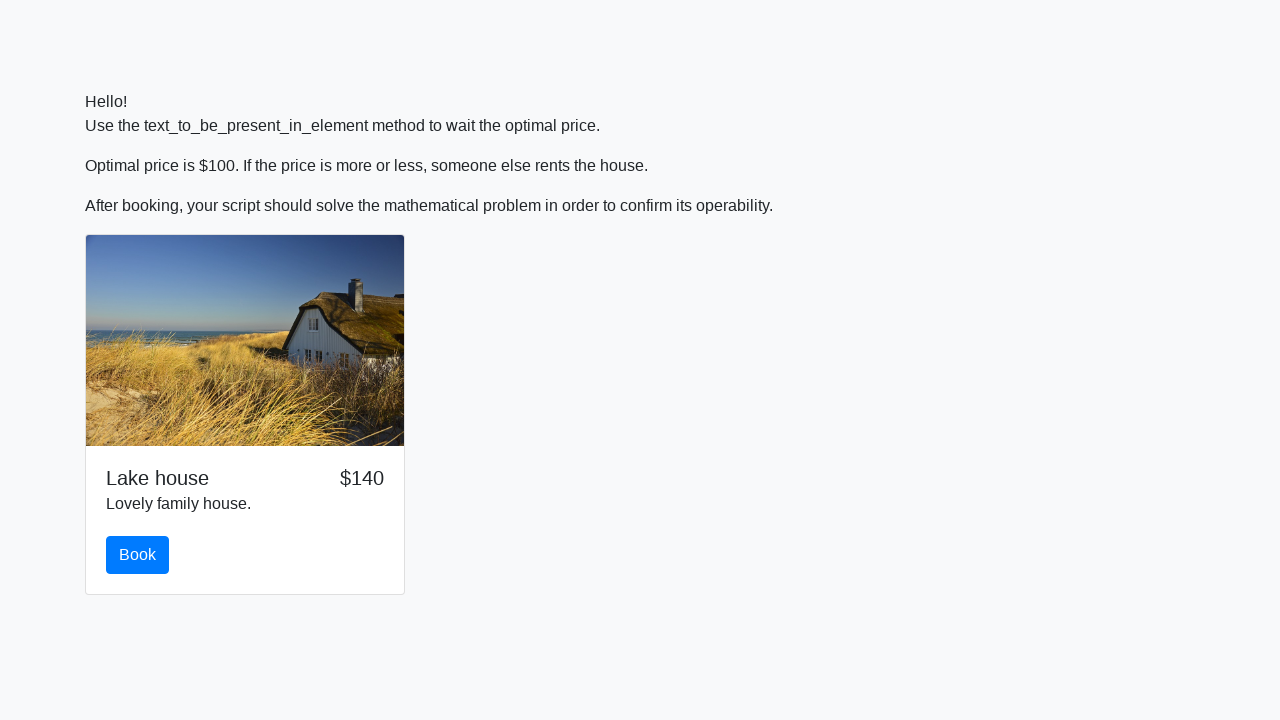